Navigates to mortgage calculator website and scrolls down to view loan information section

Starting URL: https://www.mortgagecalculator.org

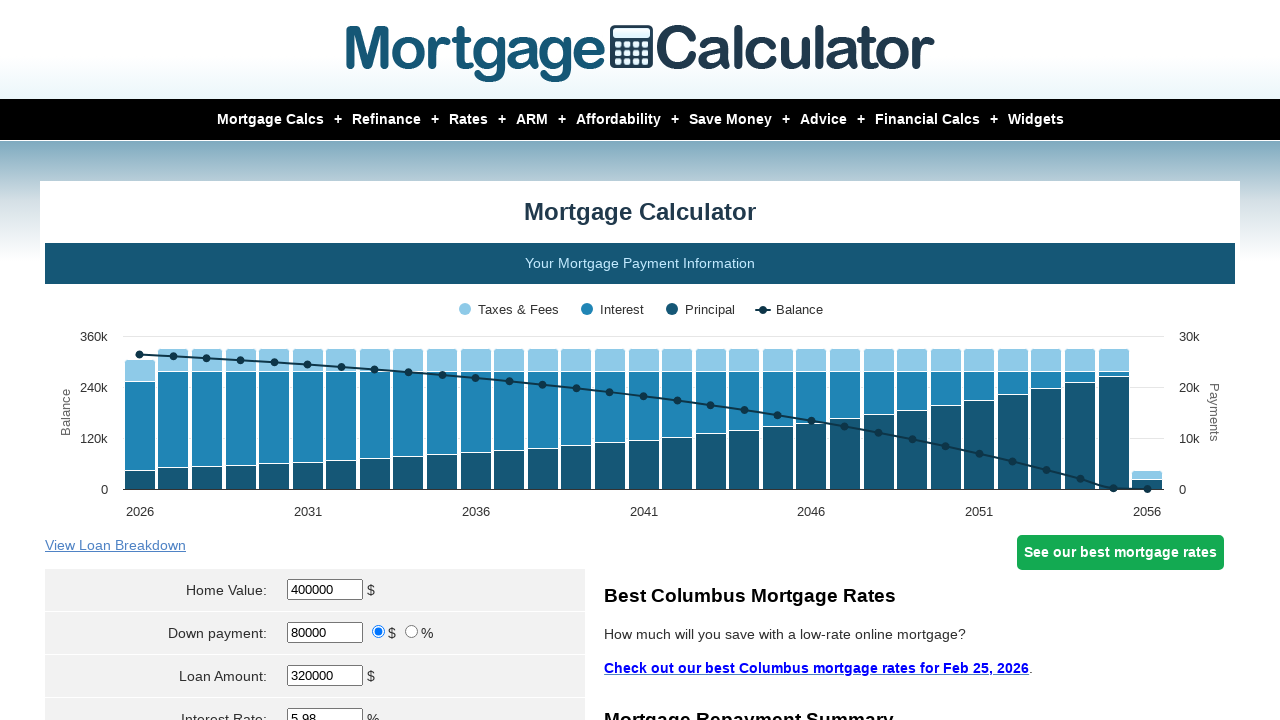

Scrolled down to view loan information section
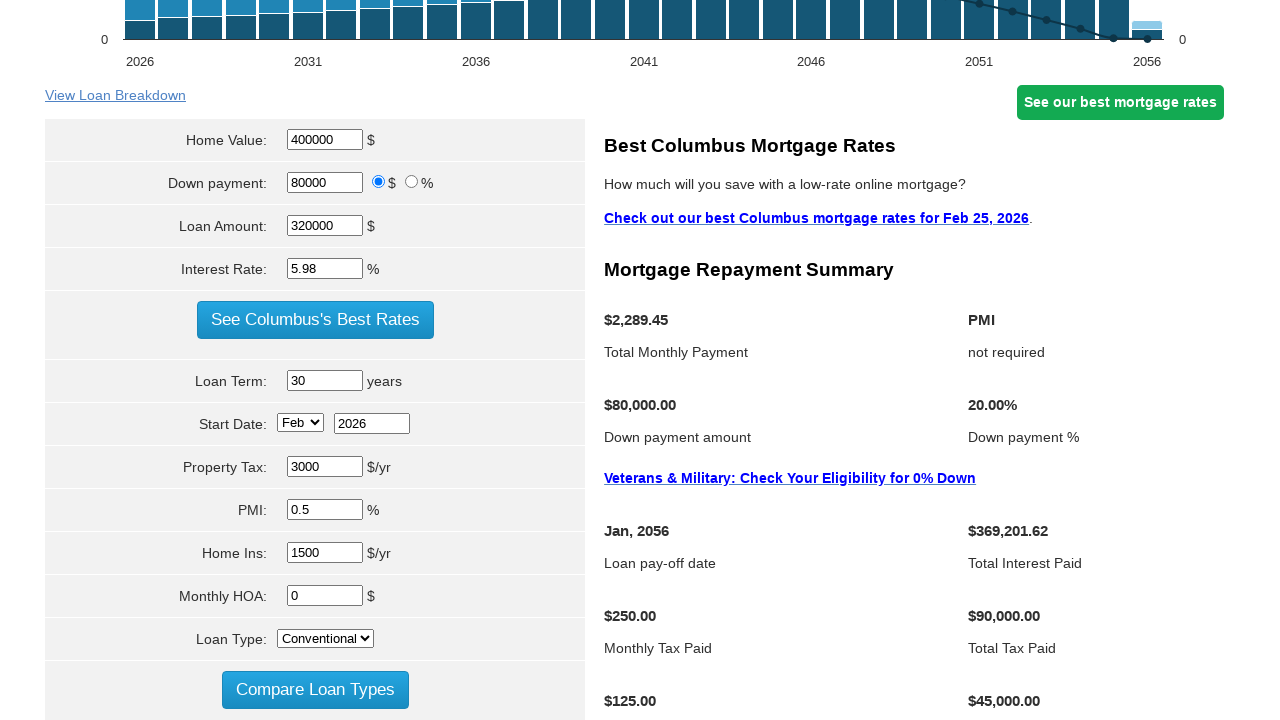

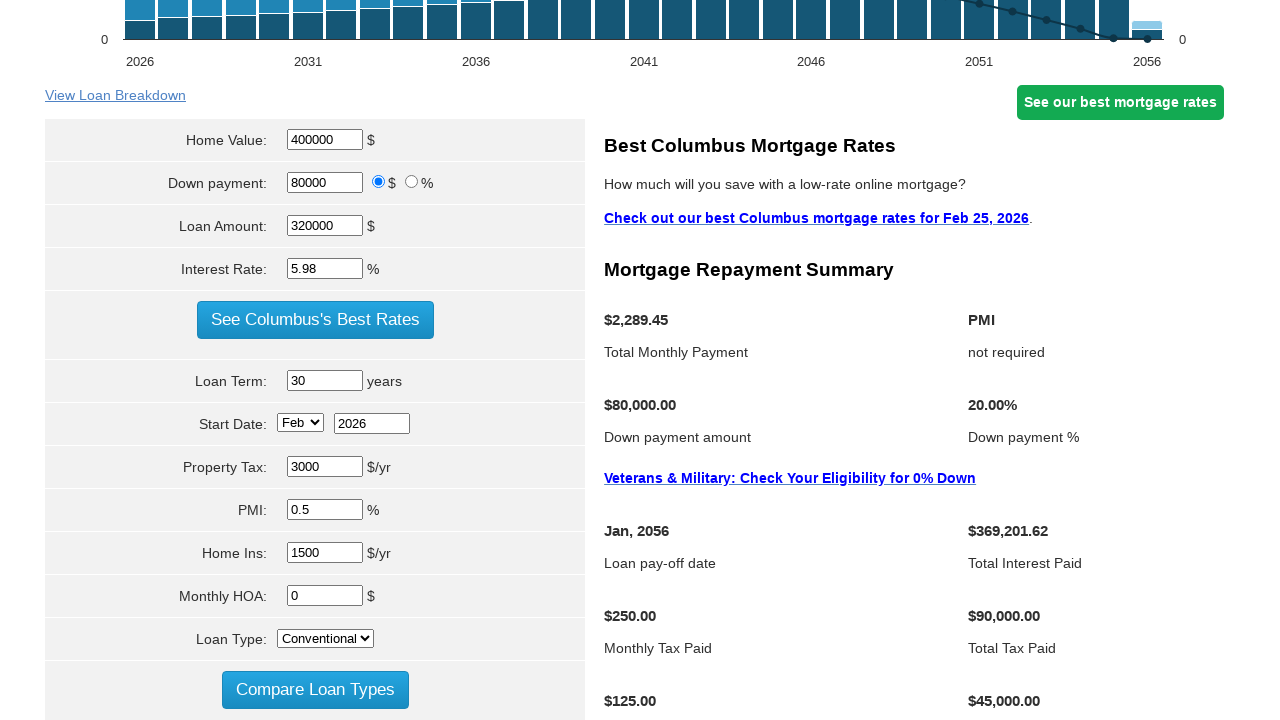